Tests click and drag functionality to select multiple items from a list

Starting URL: https://automationfc.github.io/jquery-selectable/

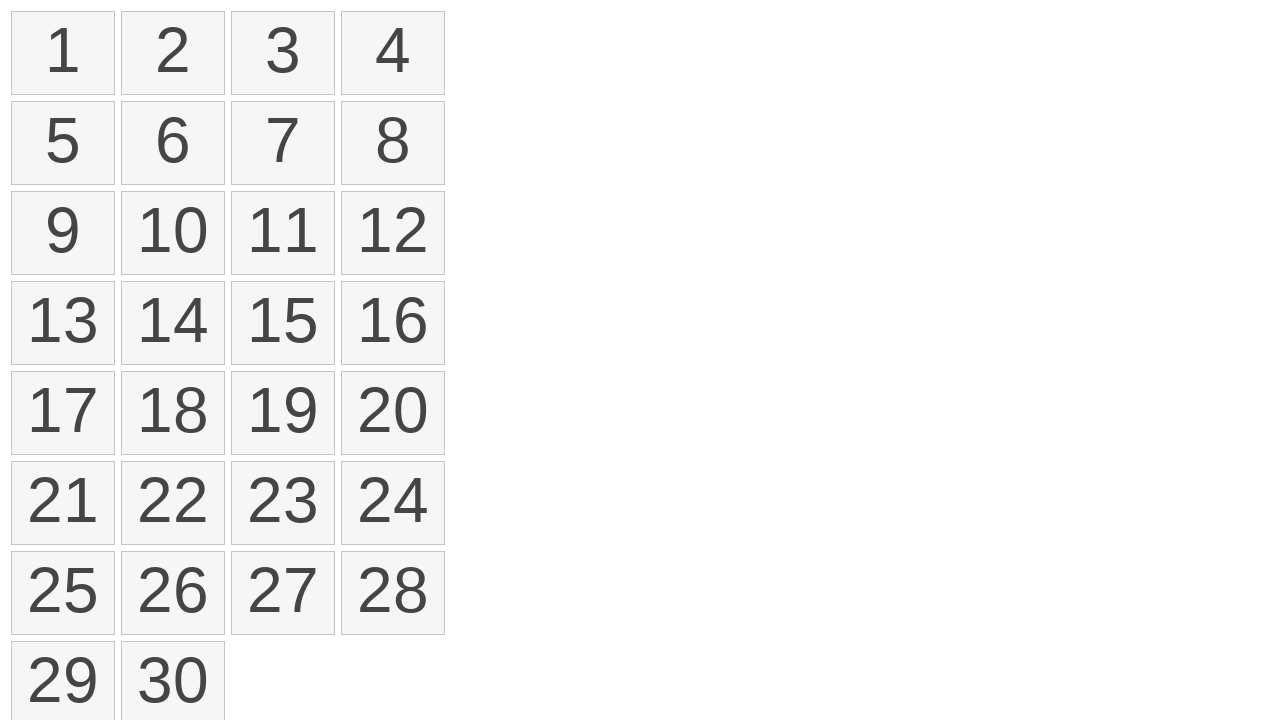

Located all selectable number elements from the list
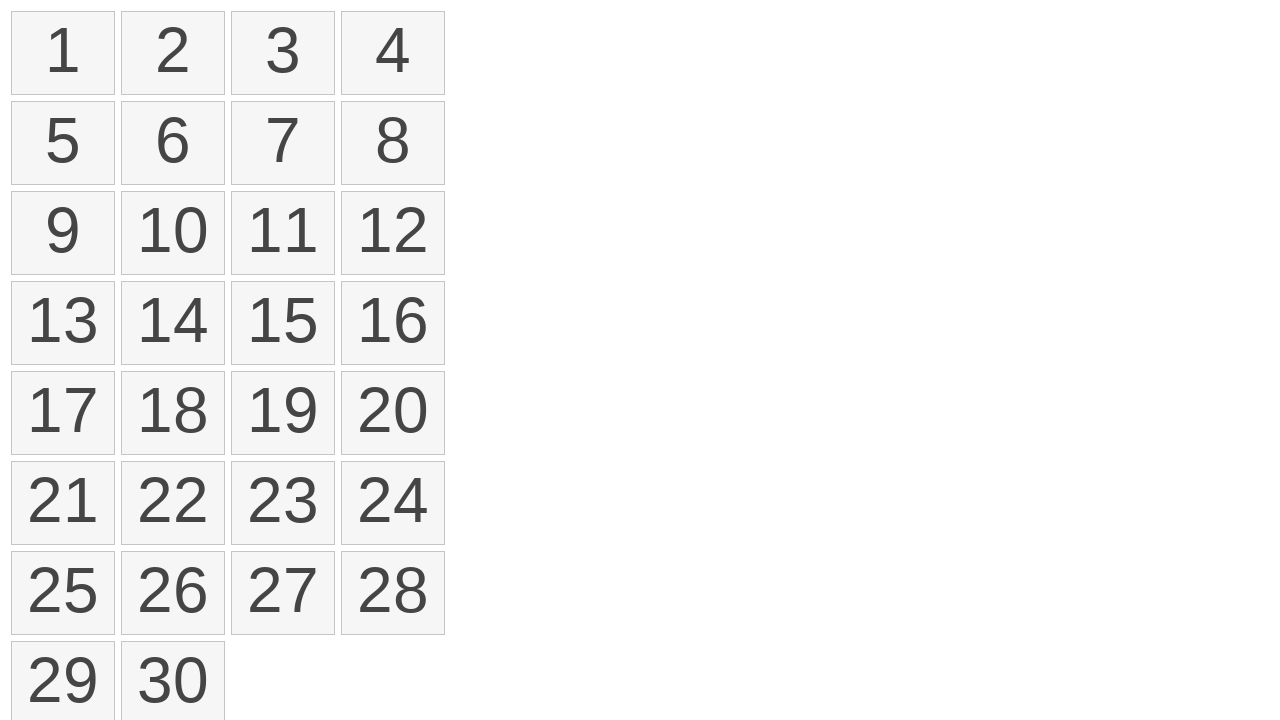

Retrieved first item from selectable list
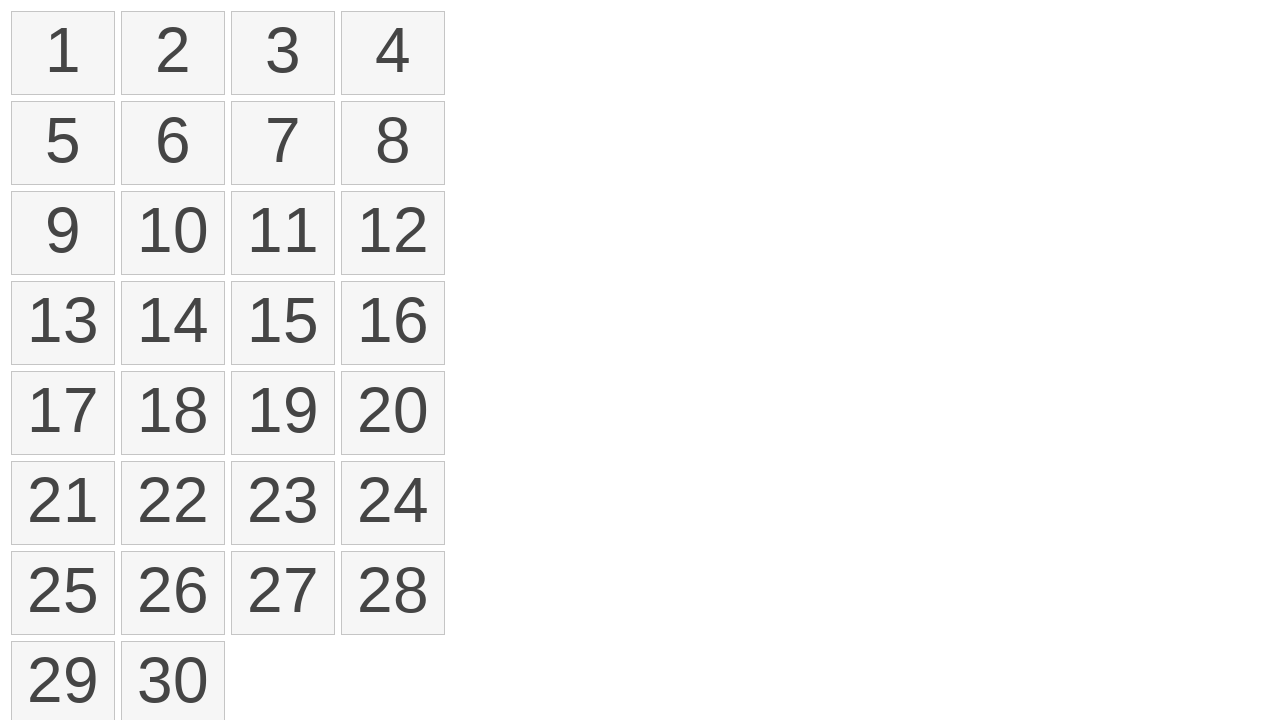

Retrieved fourth item from selectable list
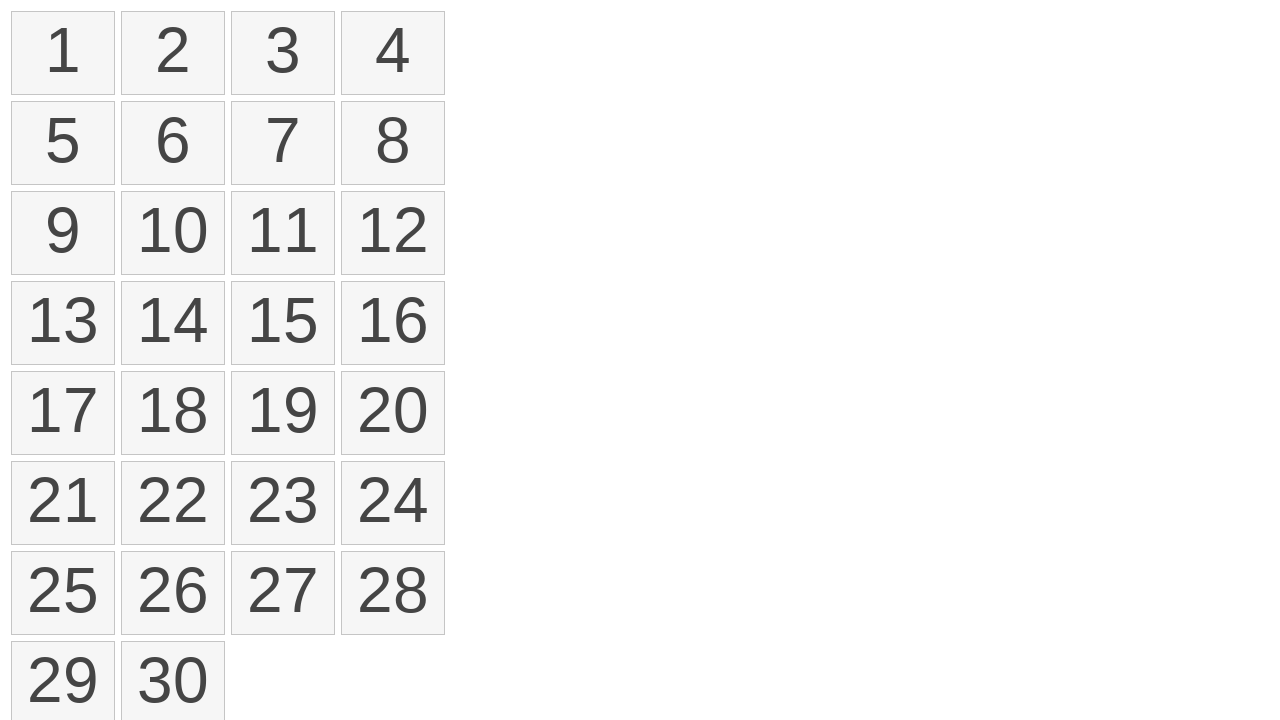

Moved mouse to center of first item at (63, 53)
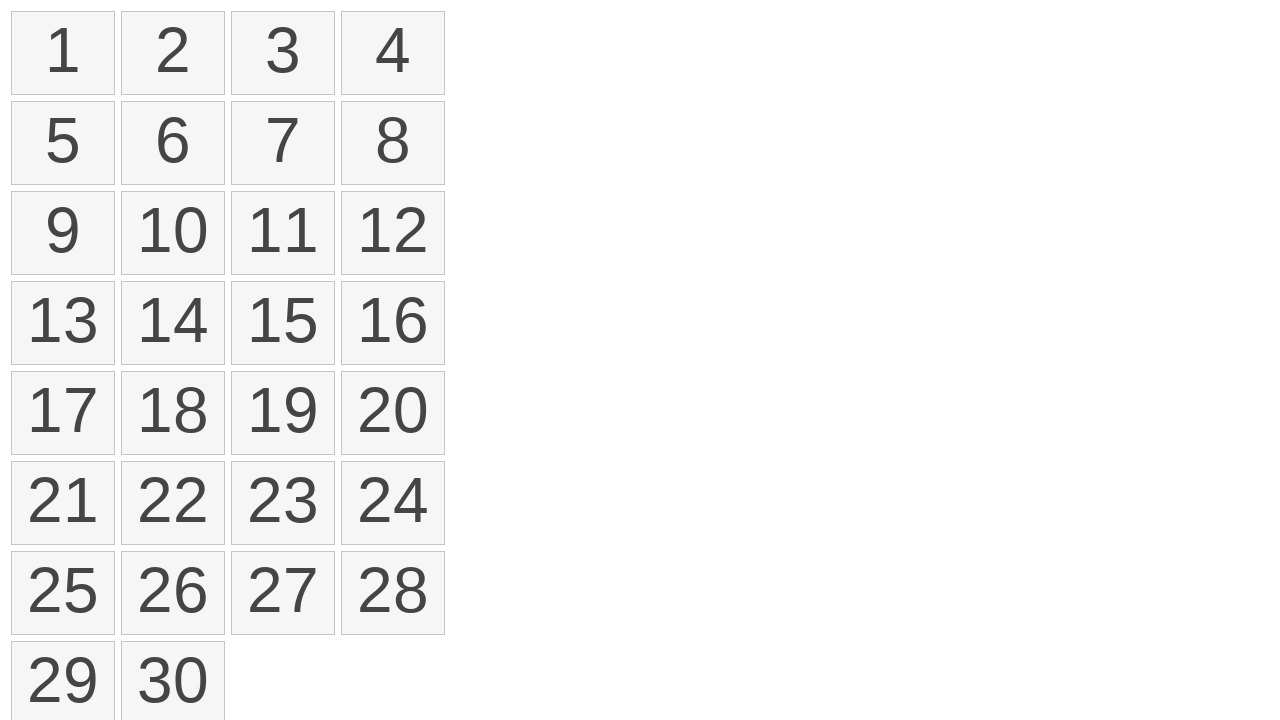

Pressed mouse button down on first item at (63, 53)
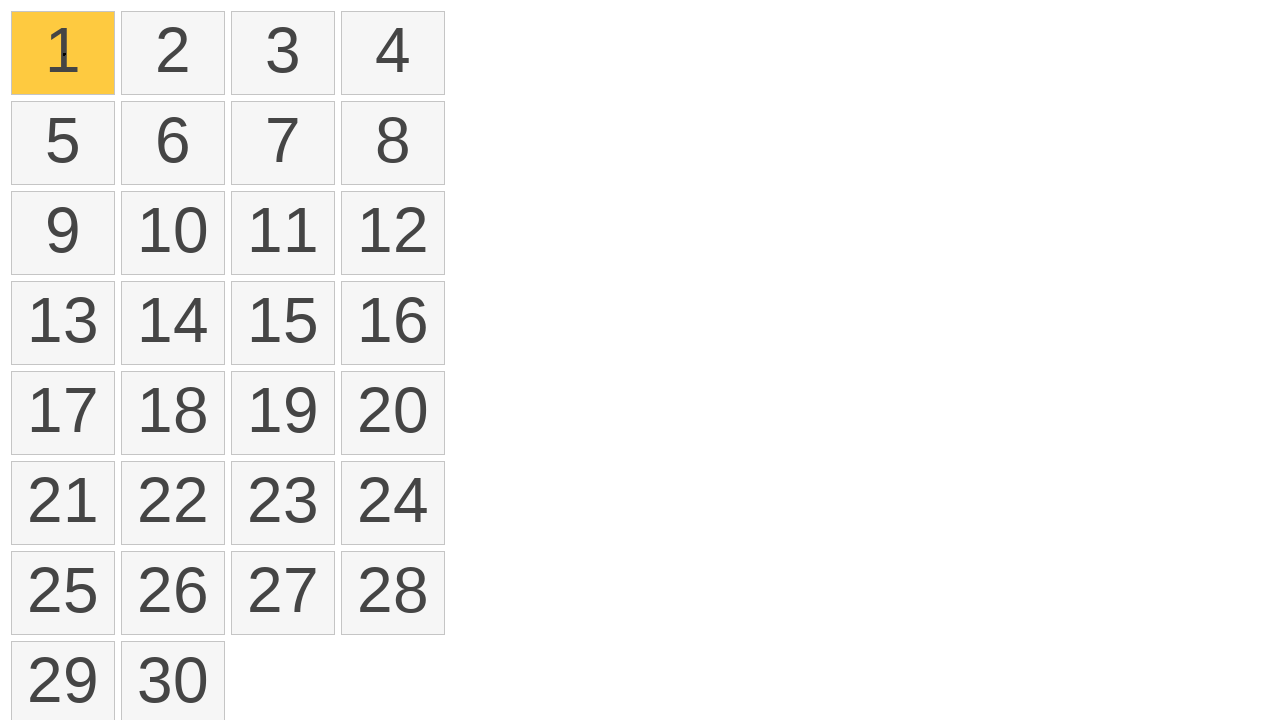

Dragged mouse from first item to fourth item at (393, 53)
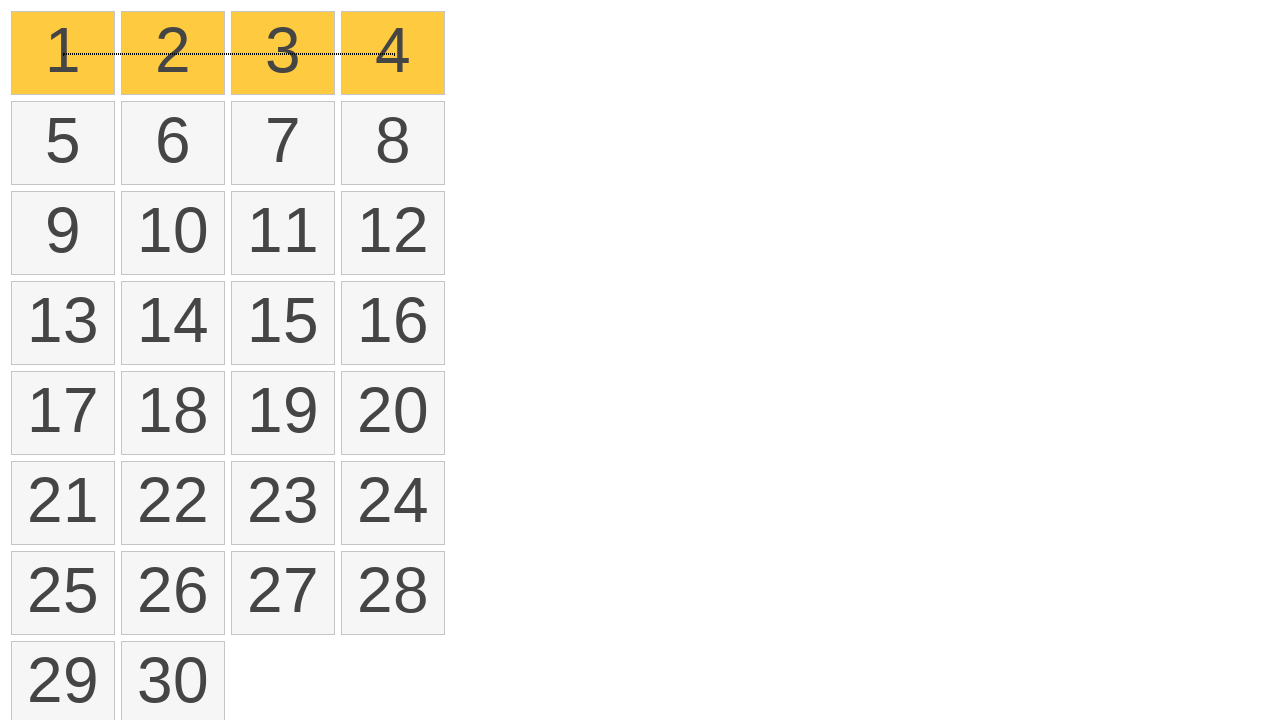

Released mouse button to complete click and drag selection at (393, 53)
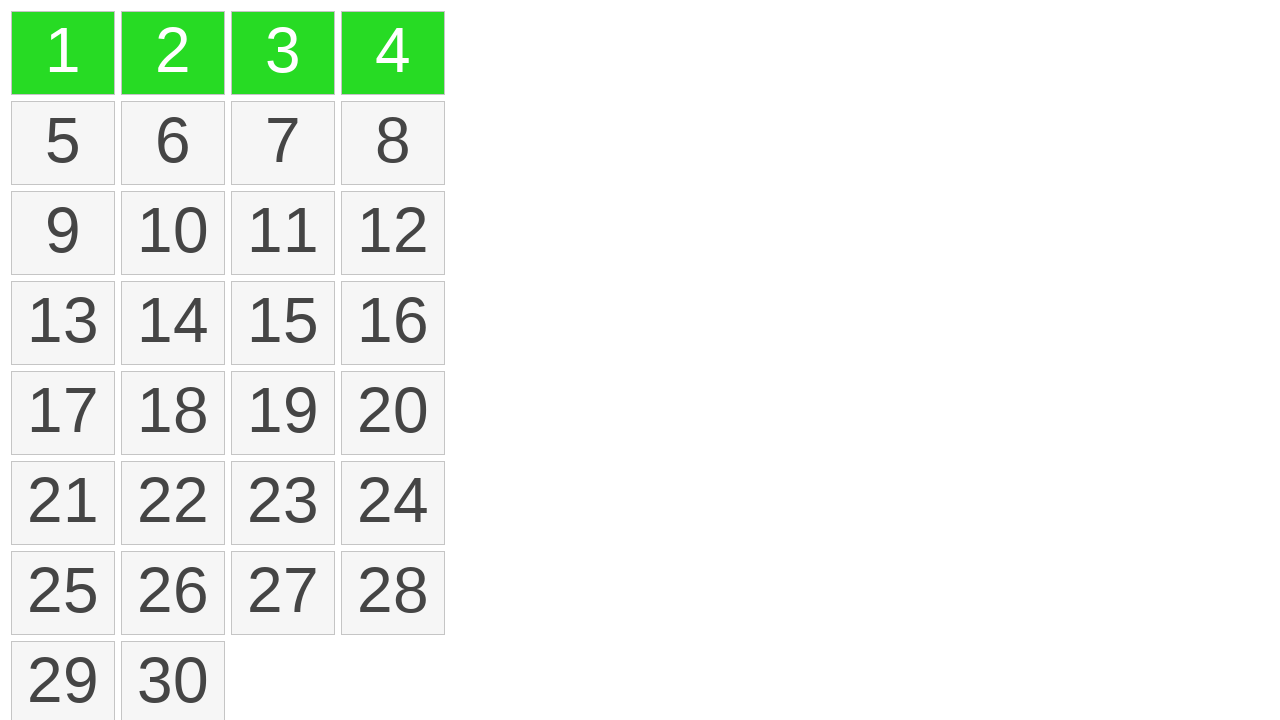

Verified selected items count: 4
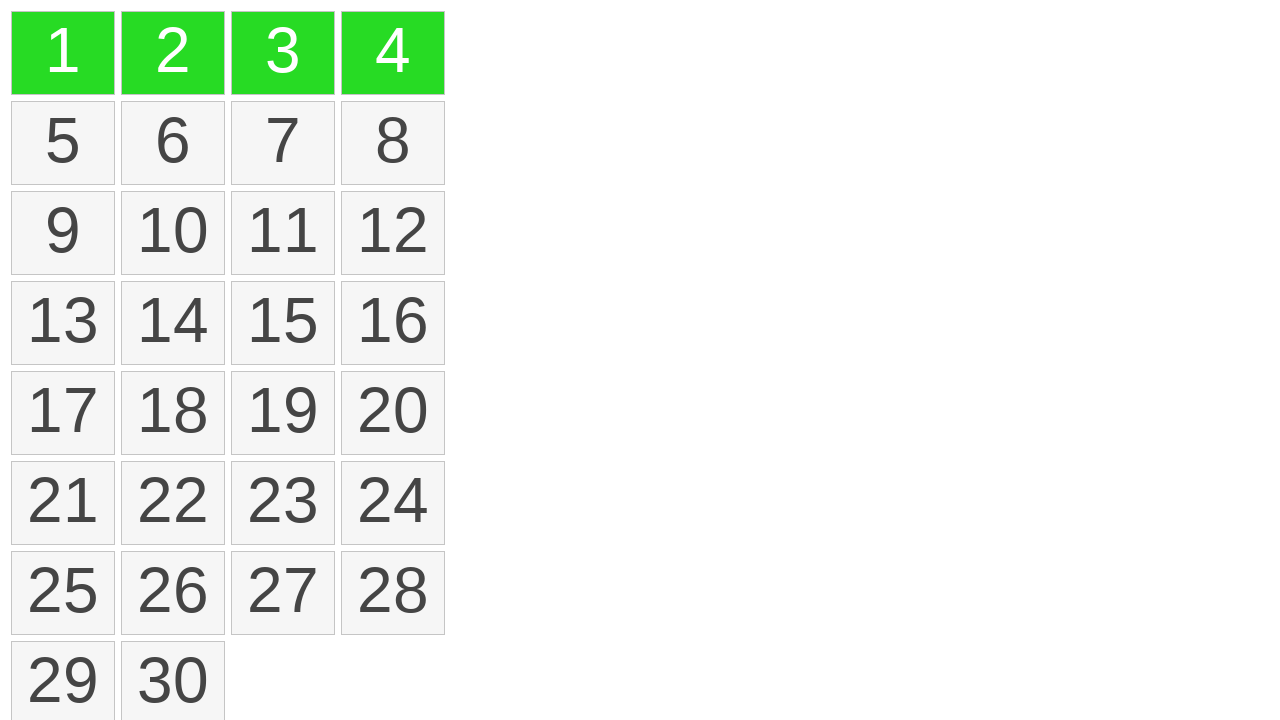

Printed selected items count: 4
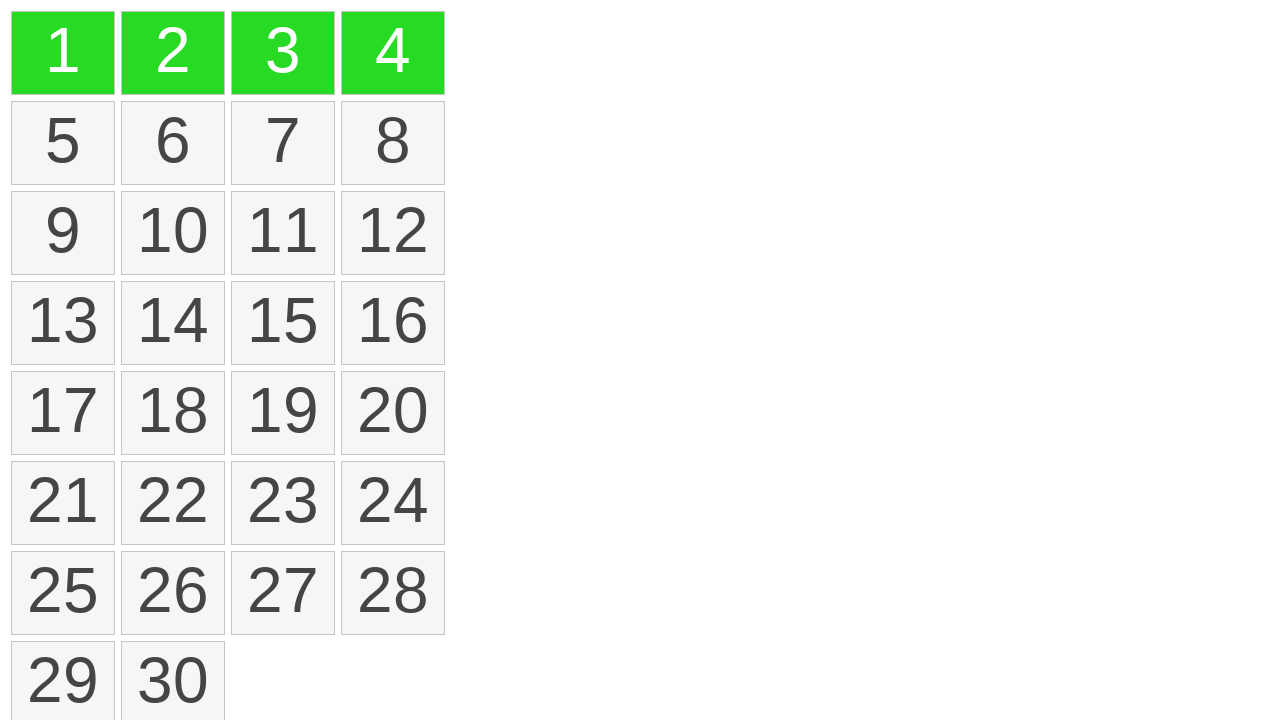

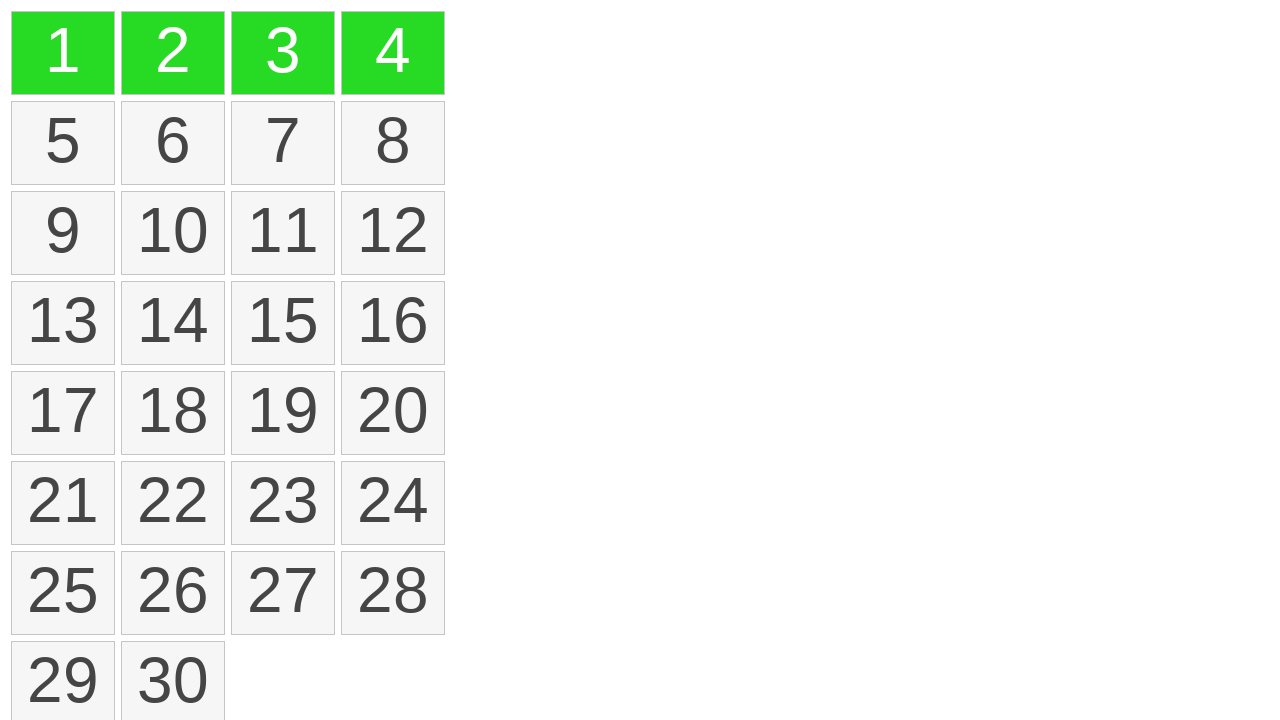